Tests JavaScript confirmation alert handling by clicking a button to trigger the alert and accepting it

Starting URL: http://www.tizag.com/javascriptT/javascriptalert.php

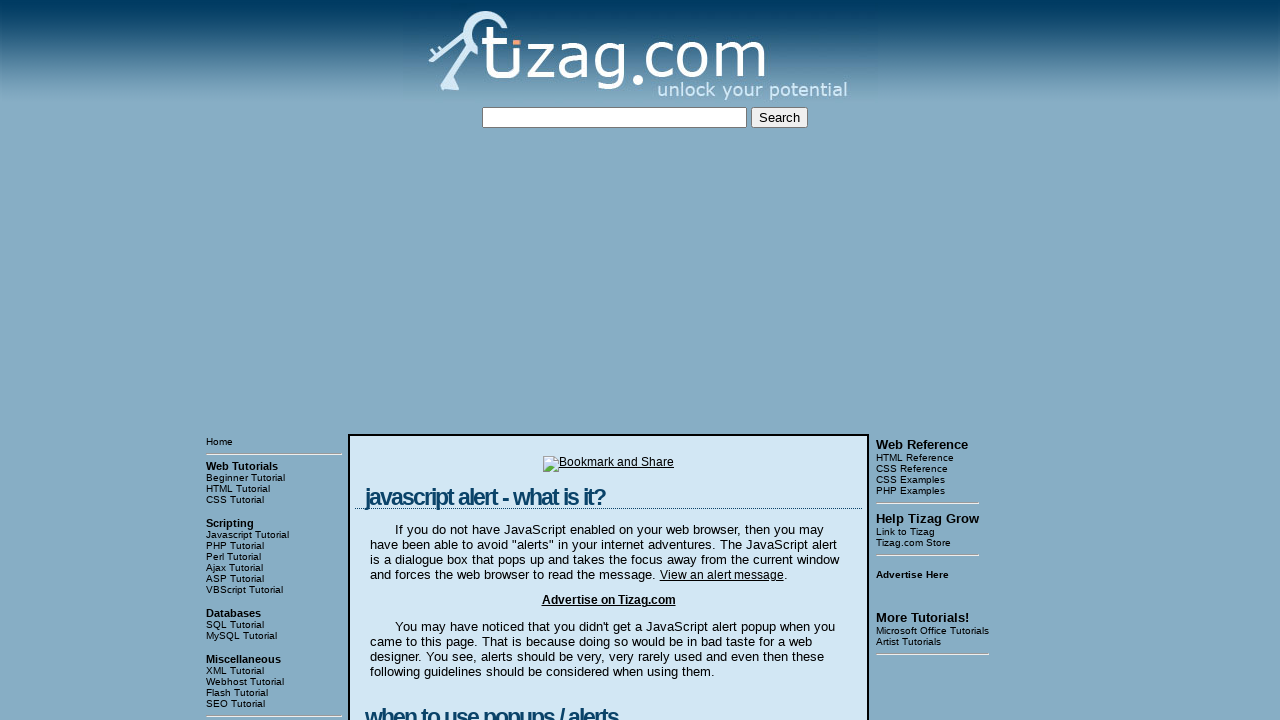

Clicked the Confirmation Alert button to trigger the alert at (428, 361) on input[value='Confirmation Alert']
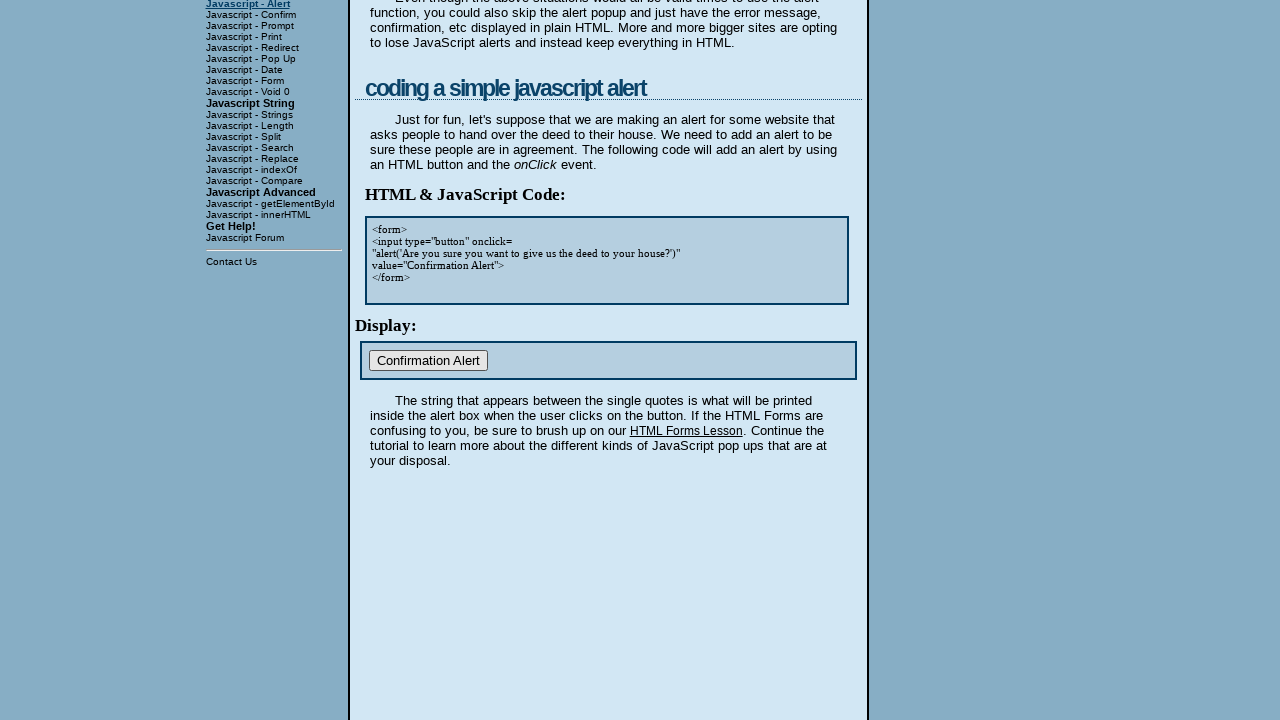

Set up dialog handler to accept confirmation alerts
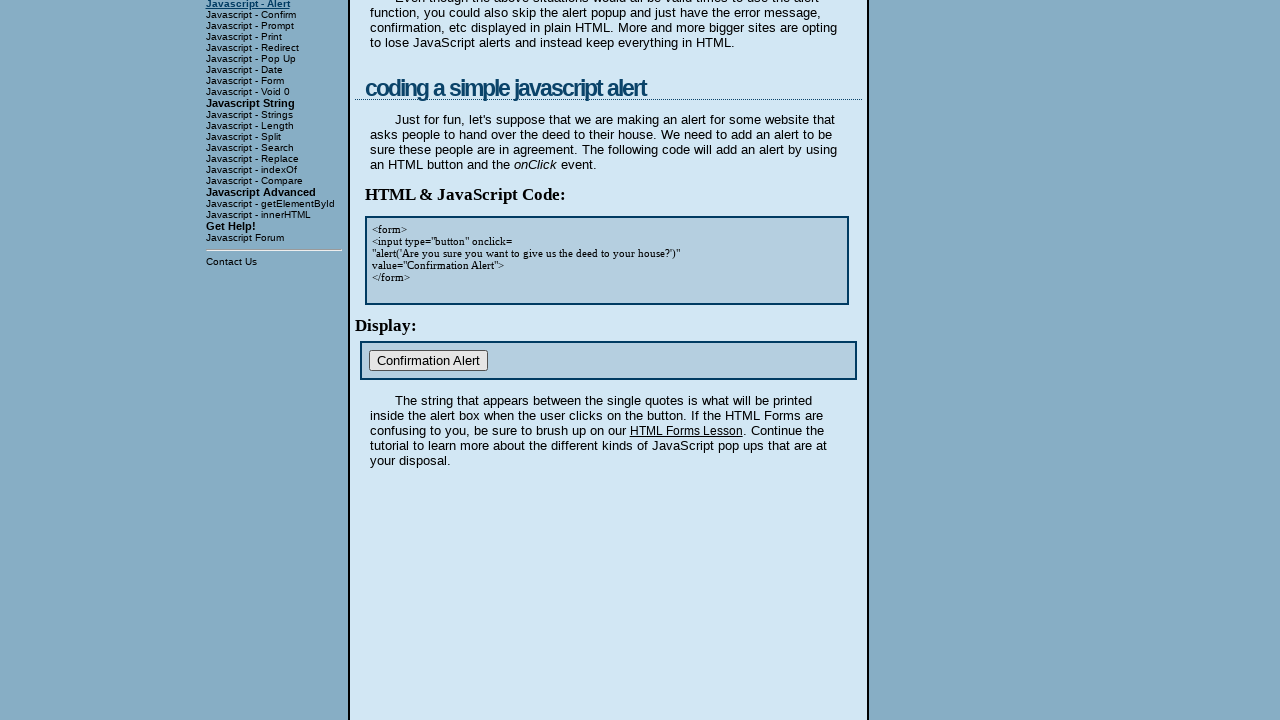

Evaluated confirmation alert handling JavaScript
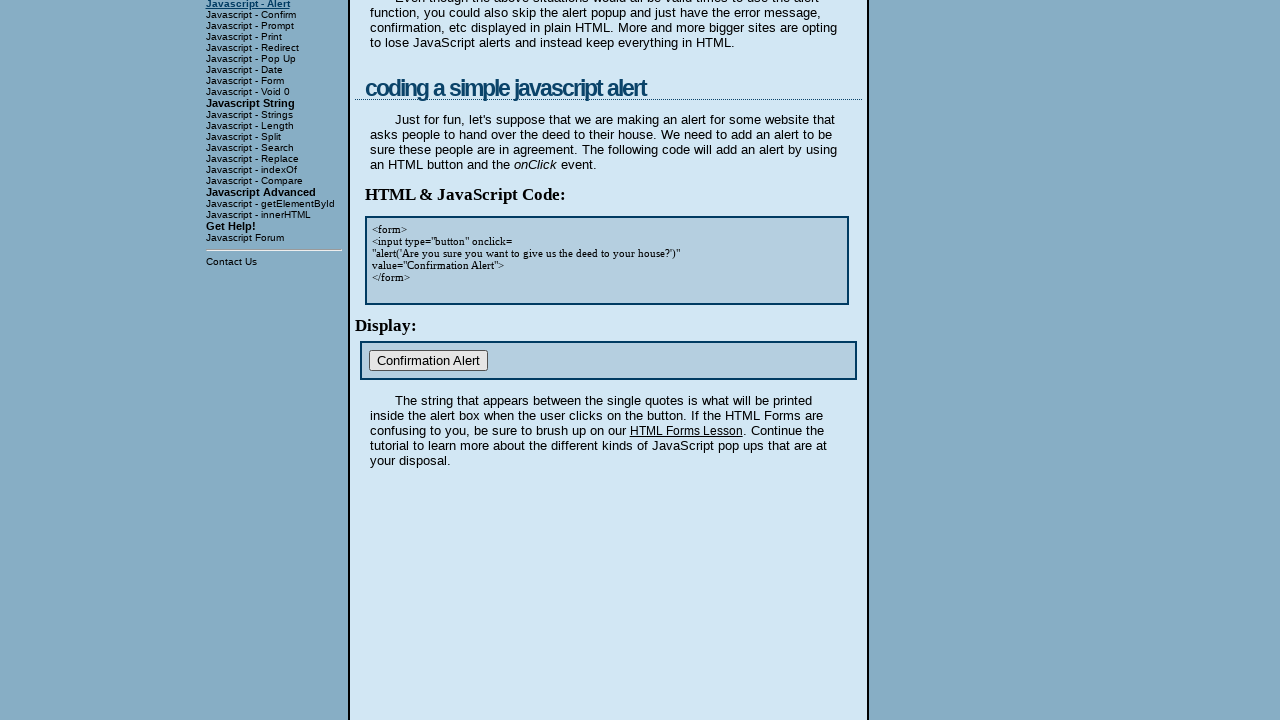

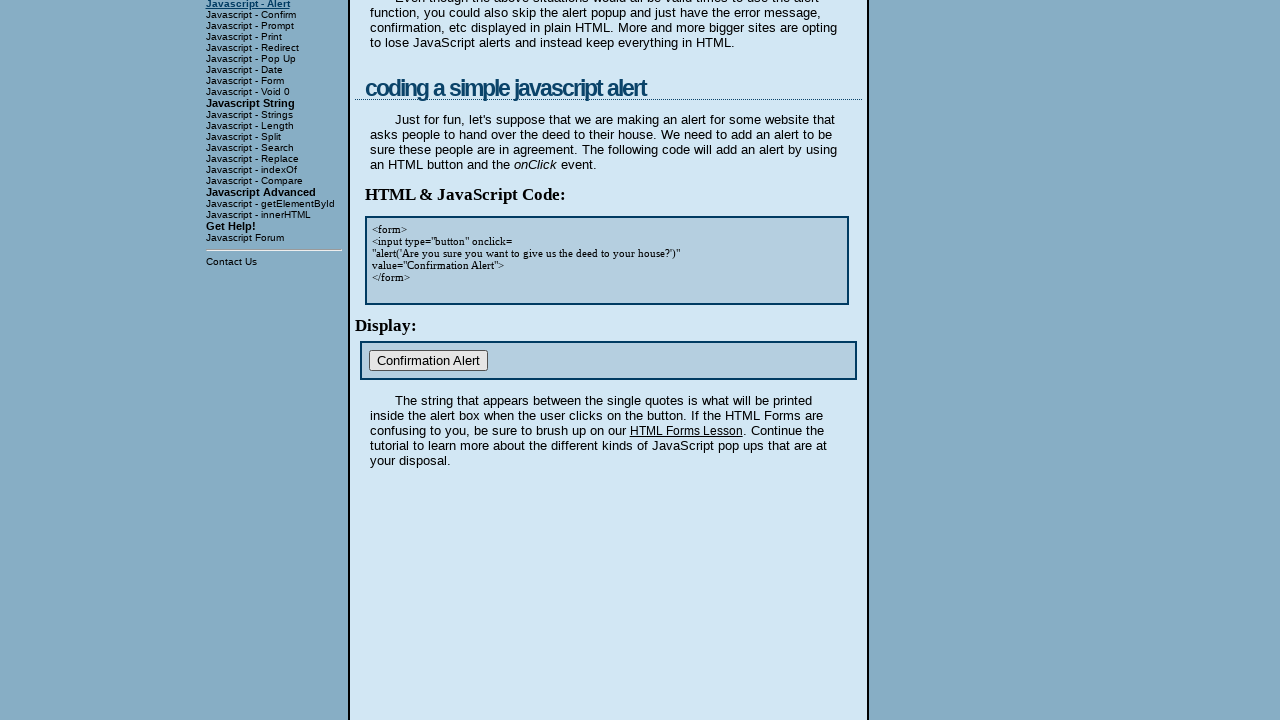